Tests window switching functionality by clicking a button to open a new window, then switching between the original and new window multiple times

Starting URL: https://www.encodedna.com/javascript/demo/open-new-window-using-javascript-method.htm

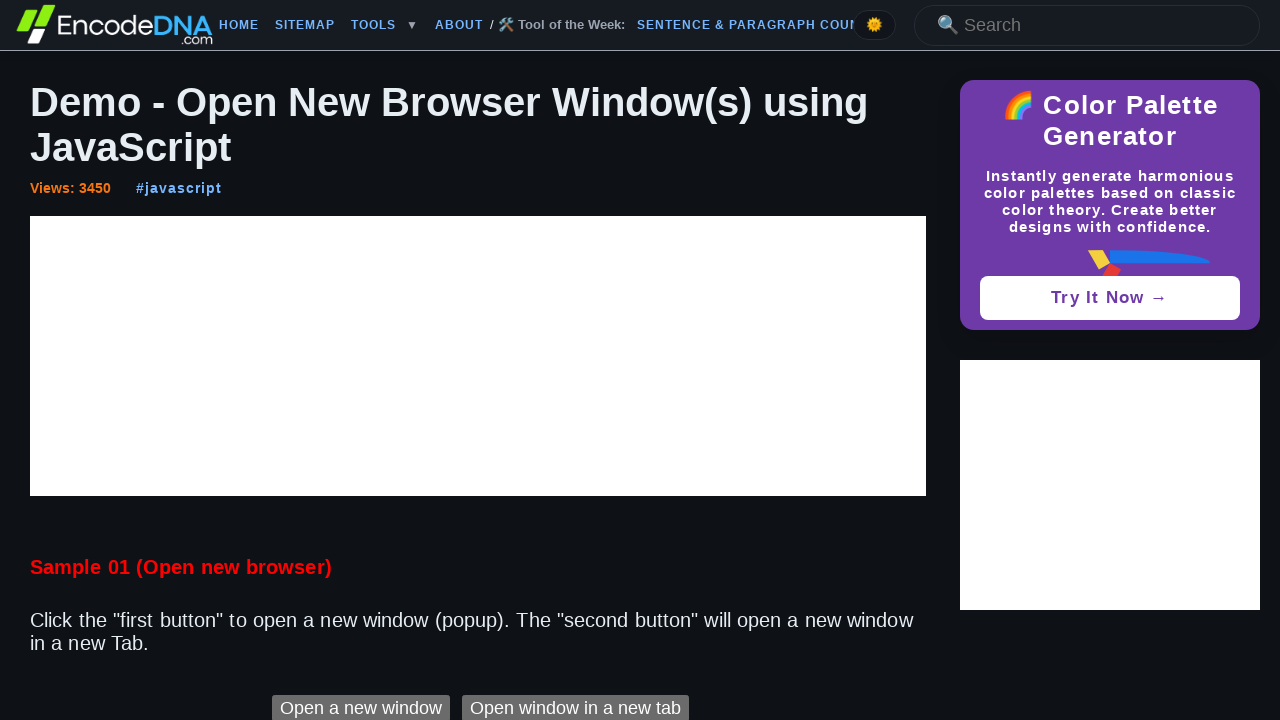

Clicked button to open new window at (361, 706) on #content > div.post > p:nth-child(4) > input[type=button]:nth-child(1)
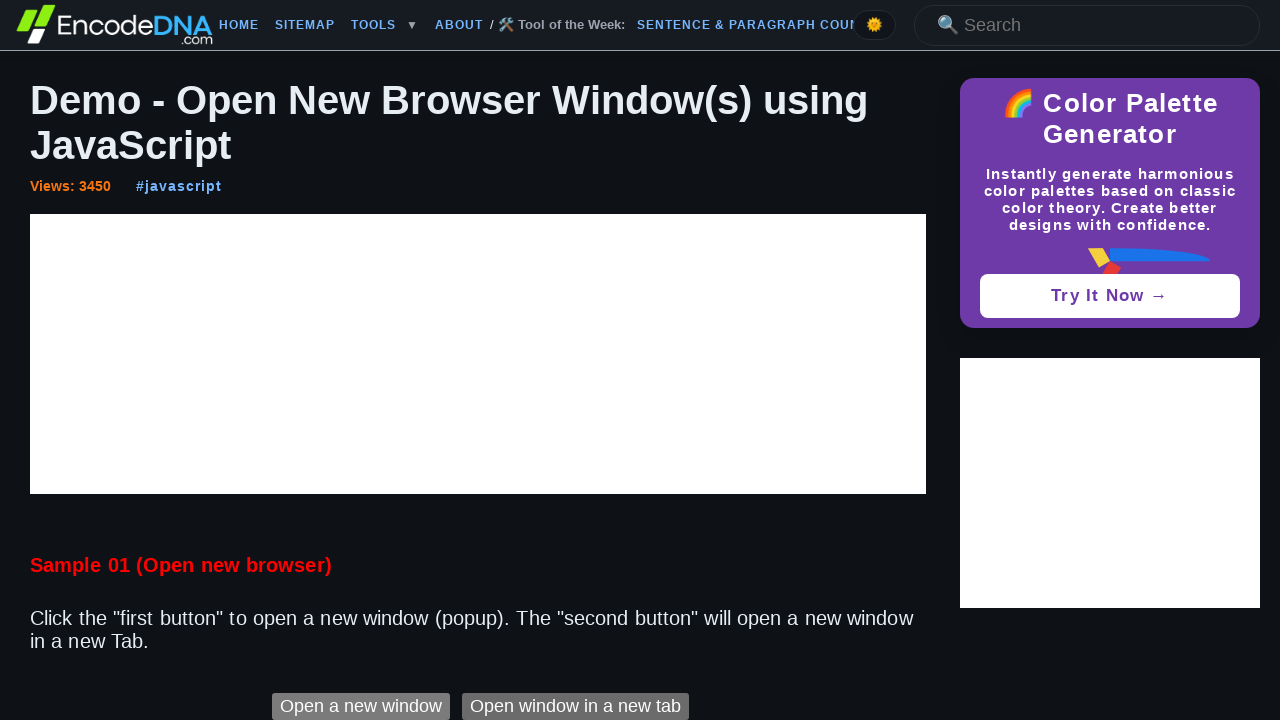

Captured new window reference
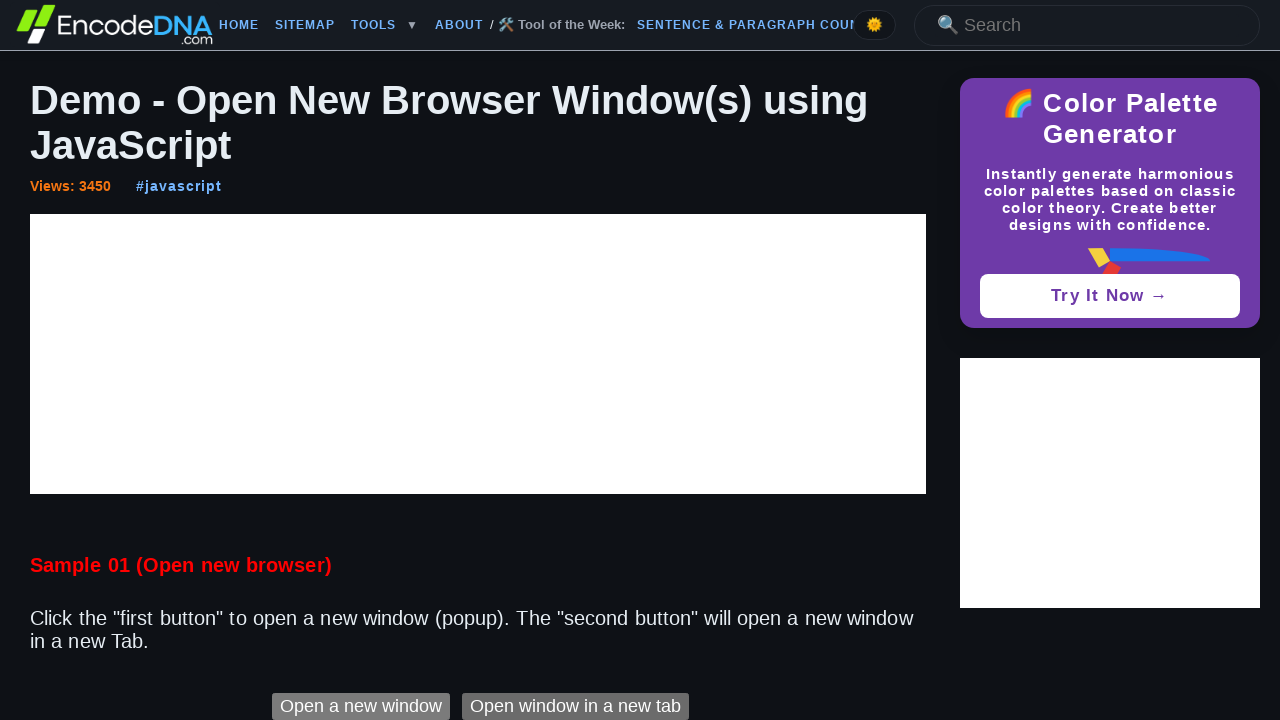

New window loaded successfully
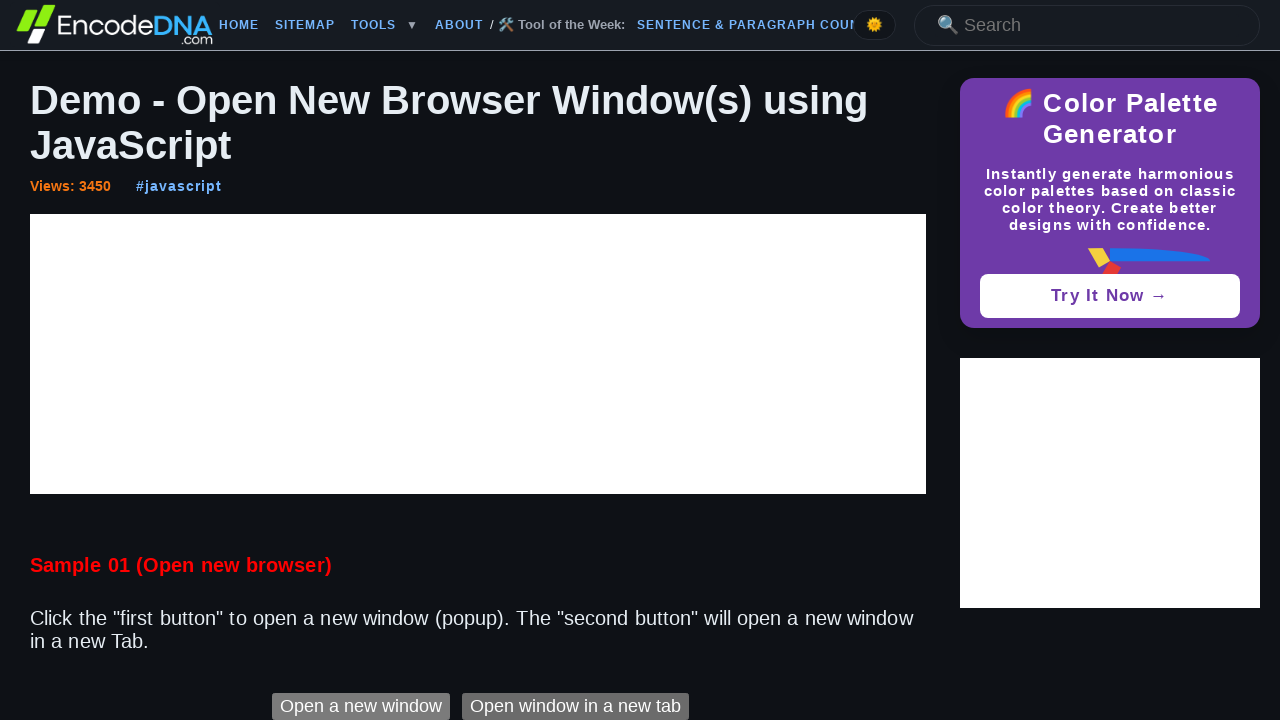

Switched focus back to original window
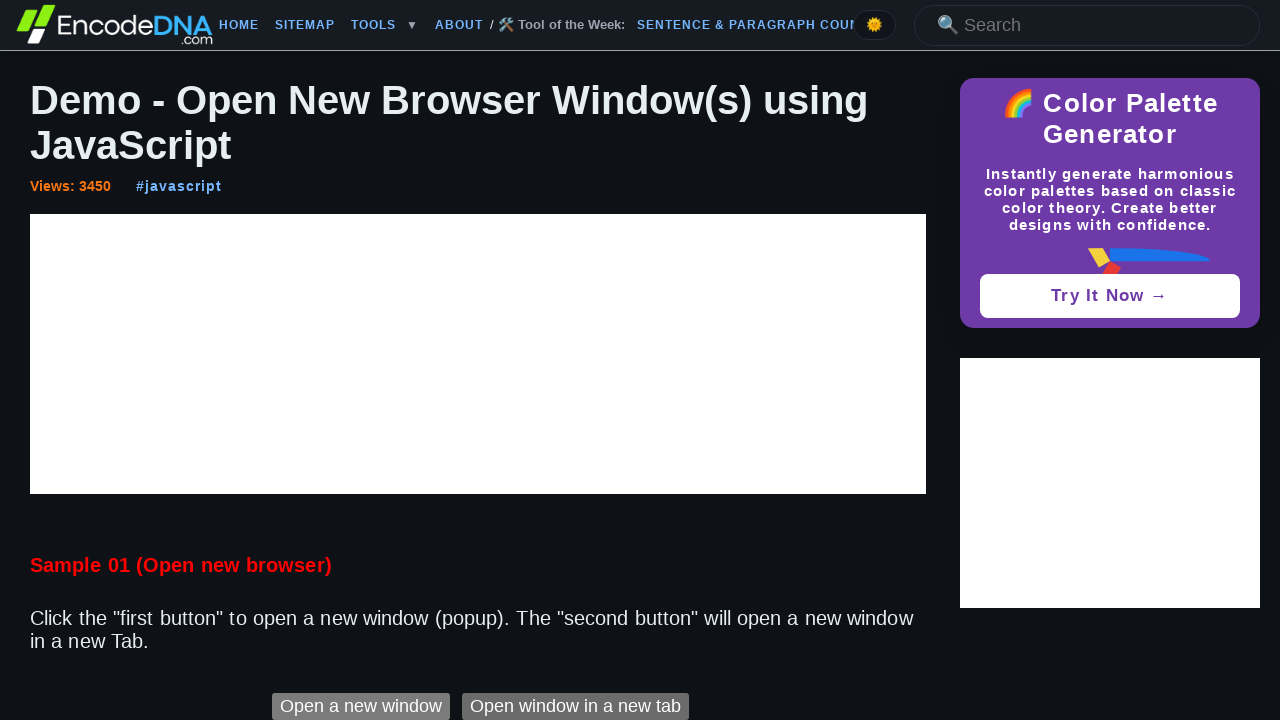

Switched focus to new window
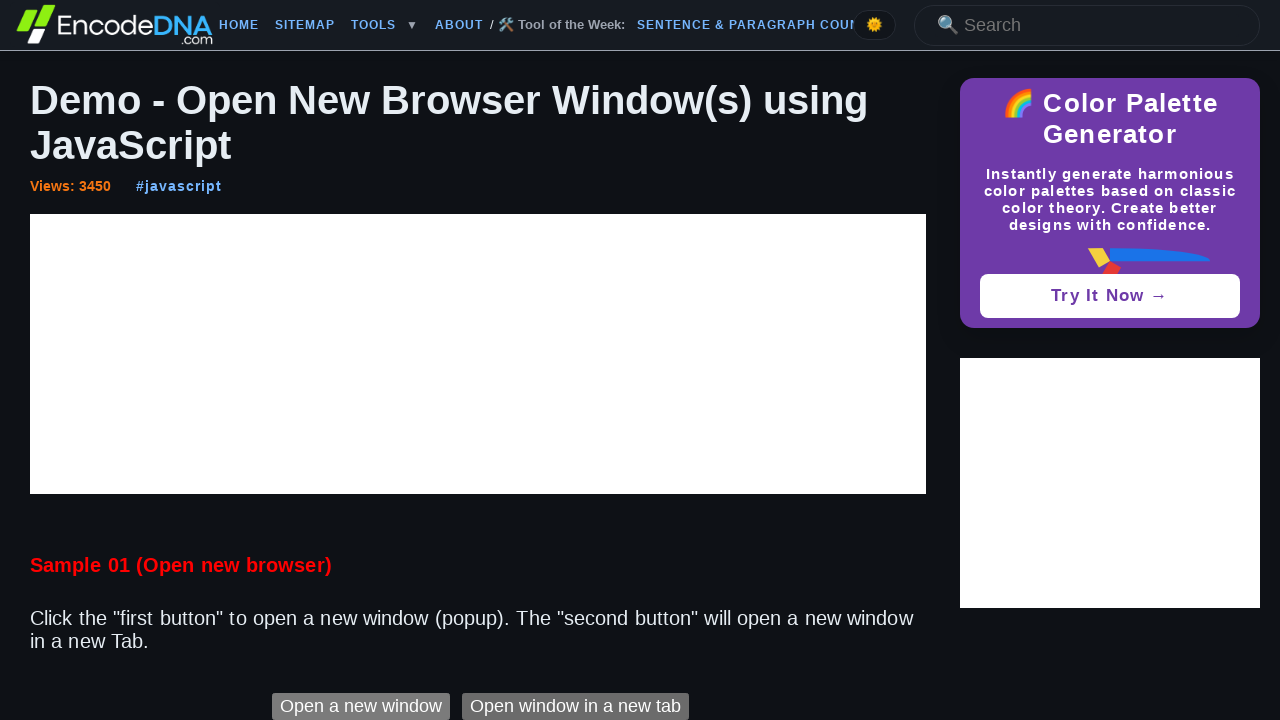

Closed new window
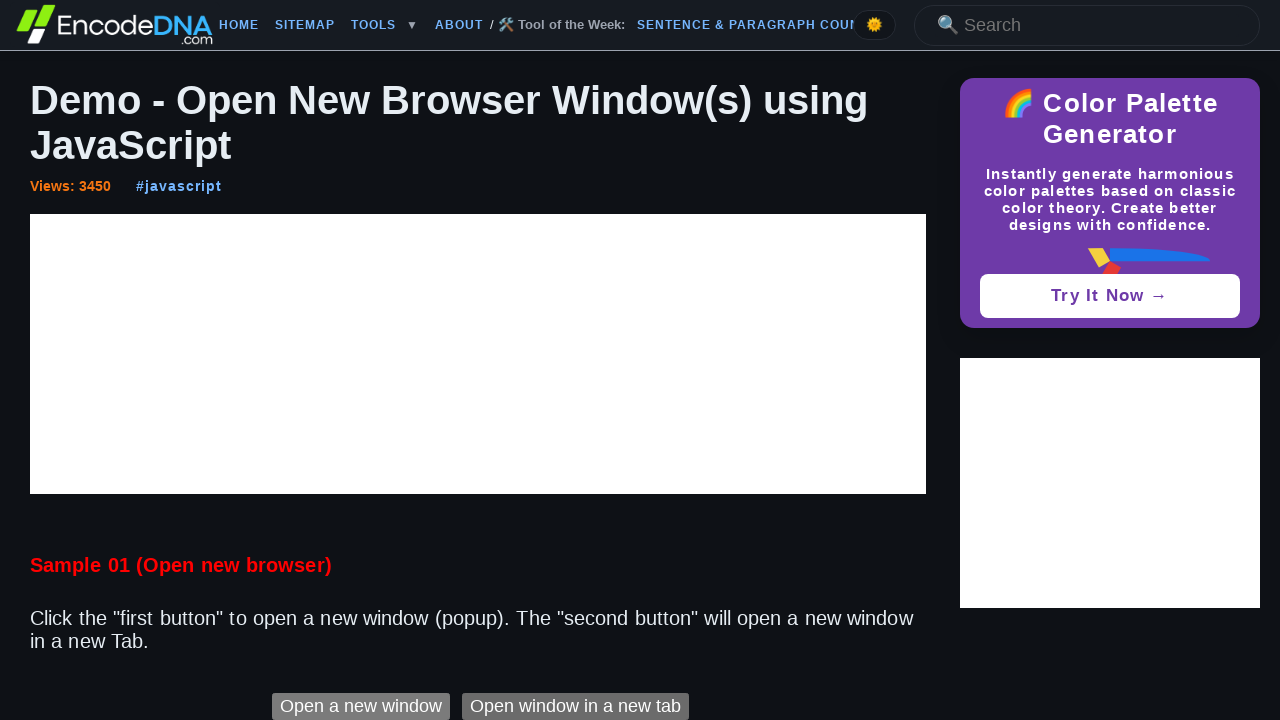

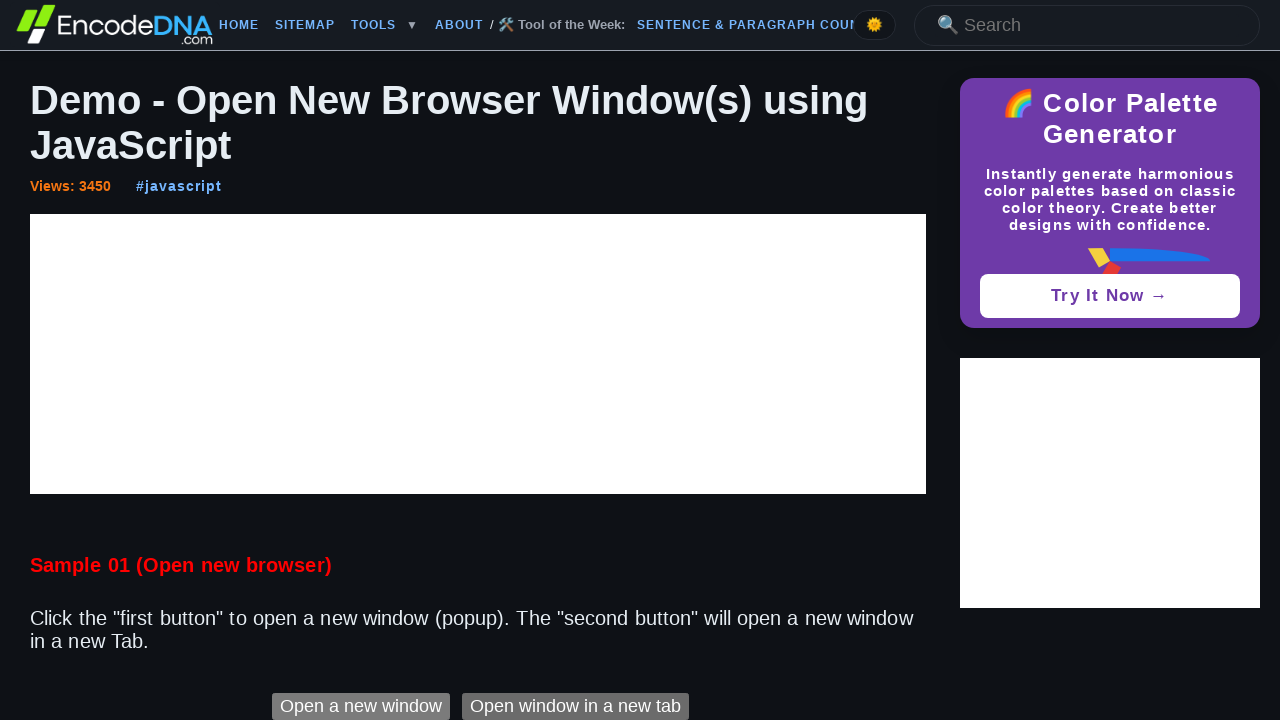